Tests JavaScript prompt alert functionality by triggering a prompt, entering text, and accepting it

Starting URL: https://the-internet.herokuapp.com/javascript_alerts

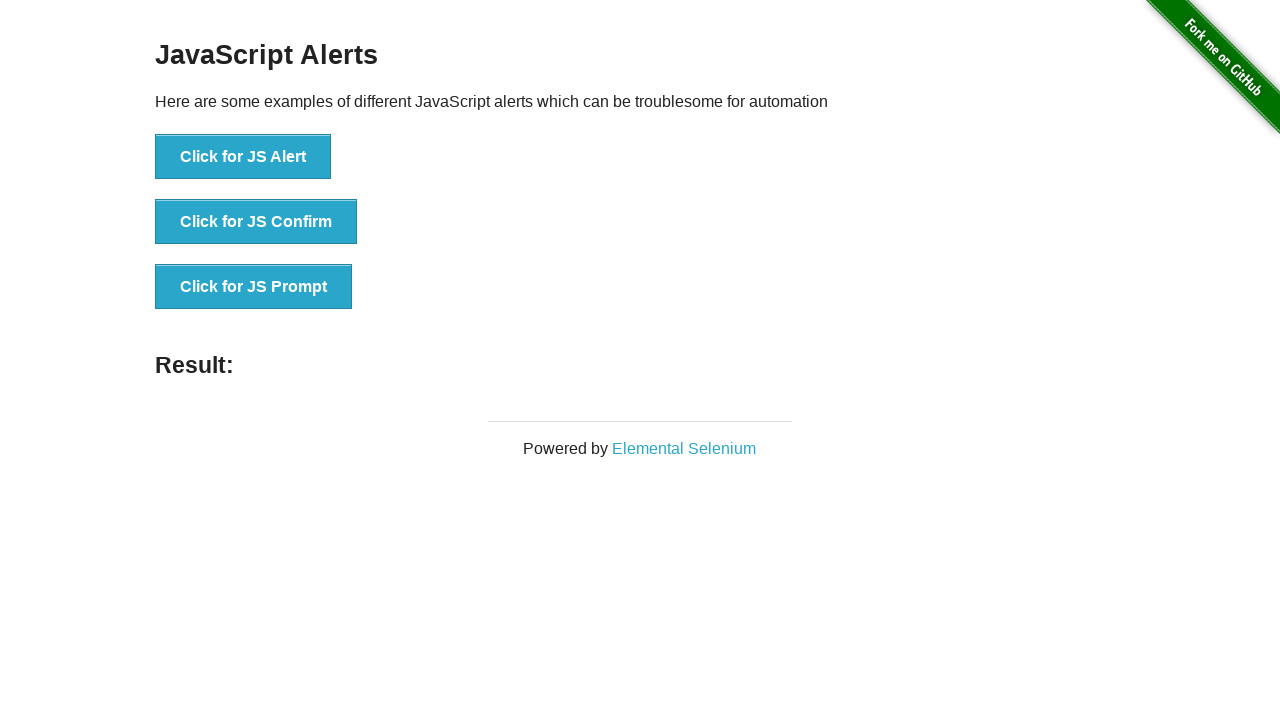

Clicked button to trigger JS prompt alert at (254, 287) on xpath=//button[normalize-space()='Click for JS Prompt']
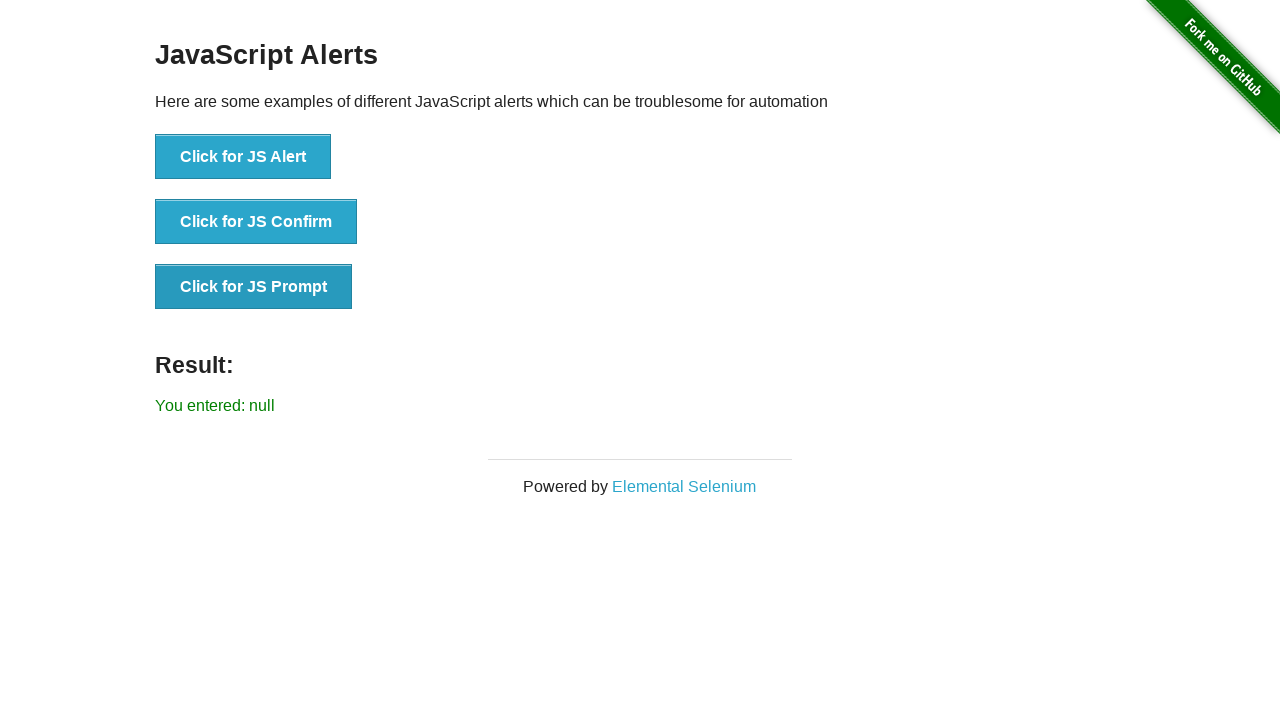

Set up dialog handler to accept prompt with 'Welcome' text
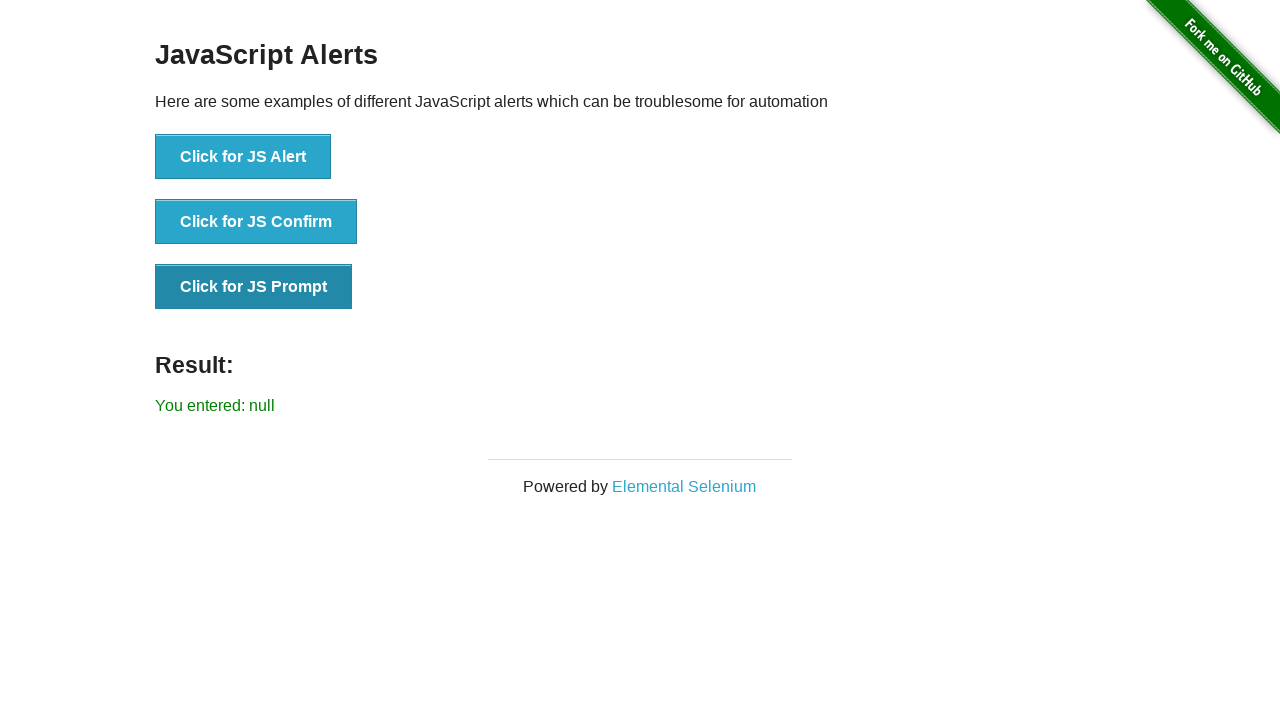

Clicked button to trigger JS prompt dialog at (254, 287) on xpath=//button[normalize-space()='Click for JS Prompt']
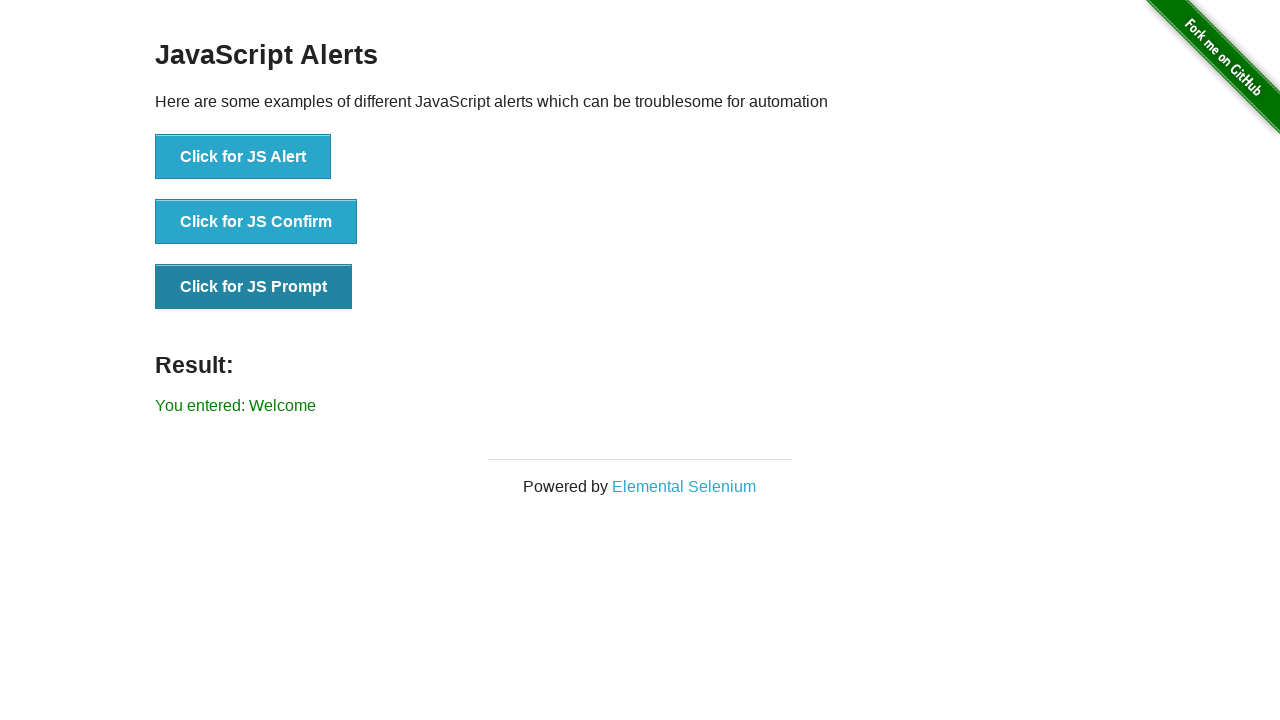

Waited for dialog to be processed and result to display
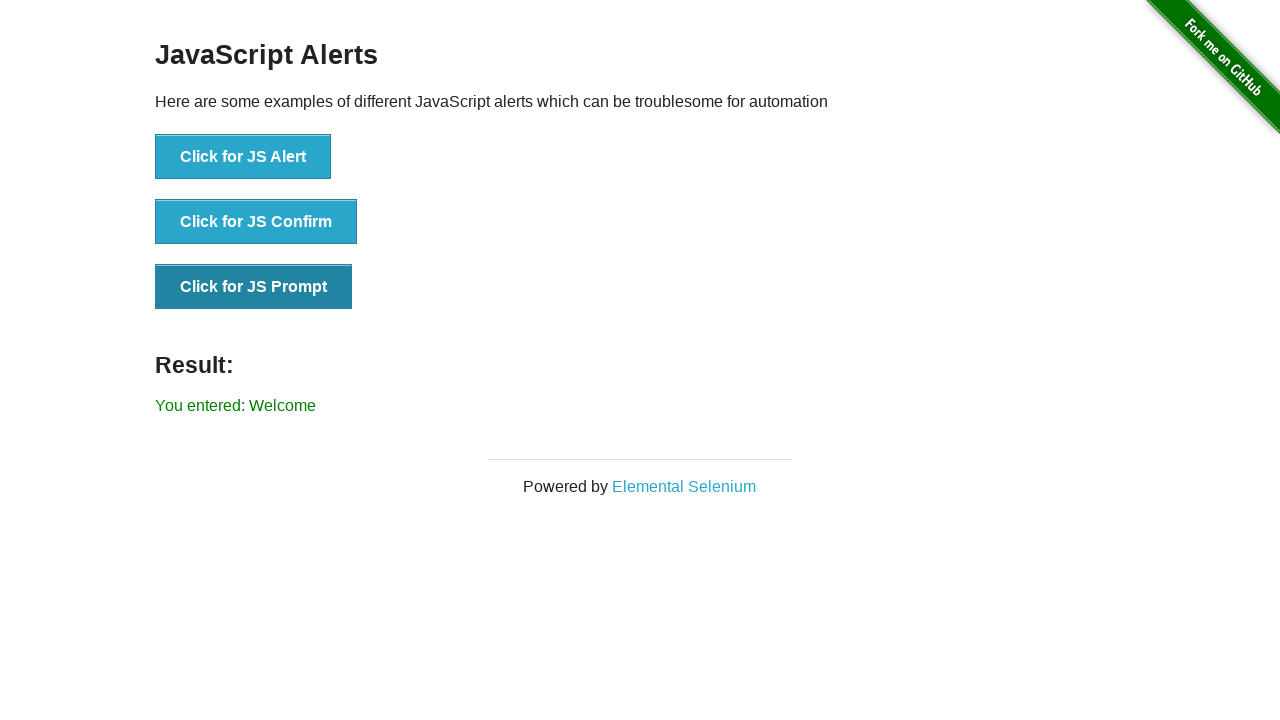

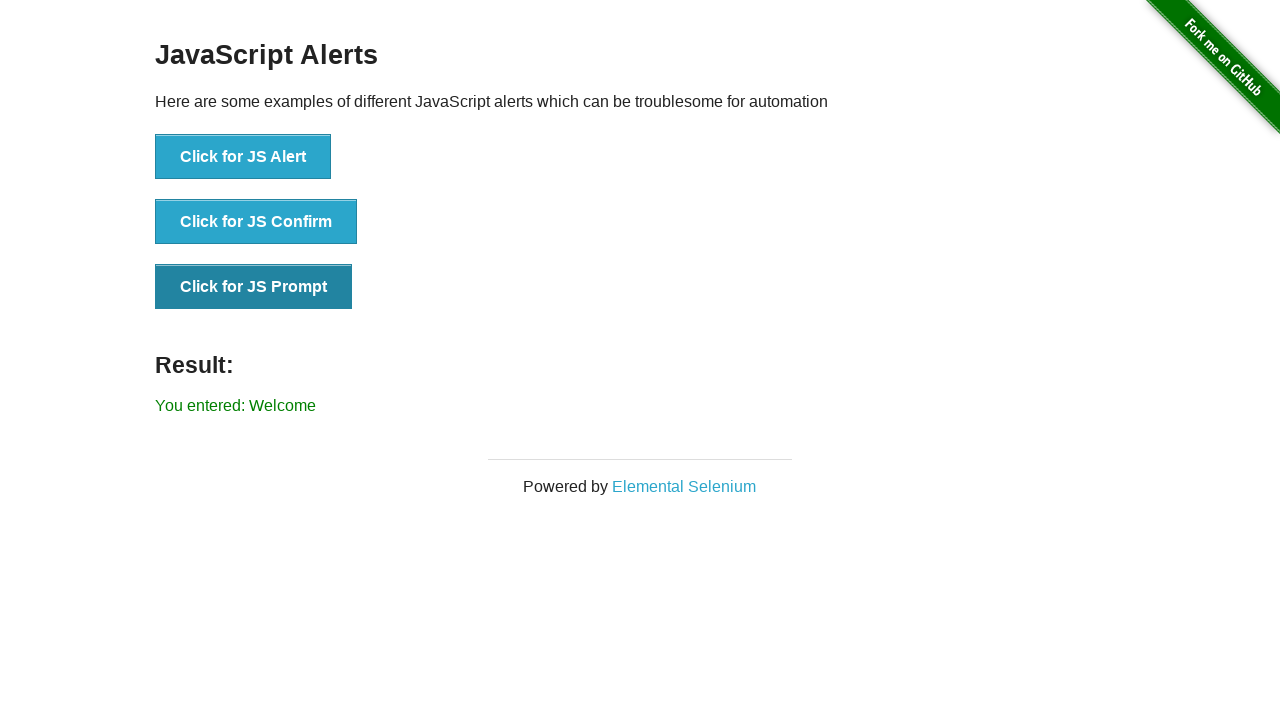